Tests the W3Schools "Try it Yourself" editor by switching to the iframe containing the example result and clicking on a download link to verify the HTML5 download attribute functionality.

Starting URL: https://www.w3schools.com/tags/tryit.asp?filename=tryhtml5_a_download

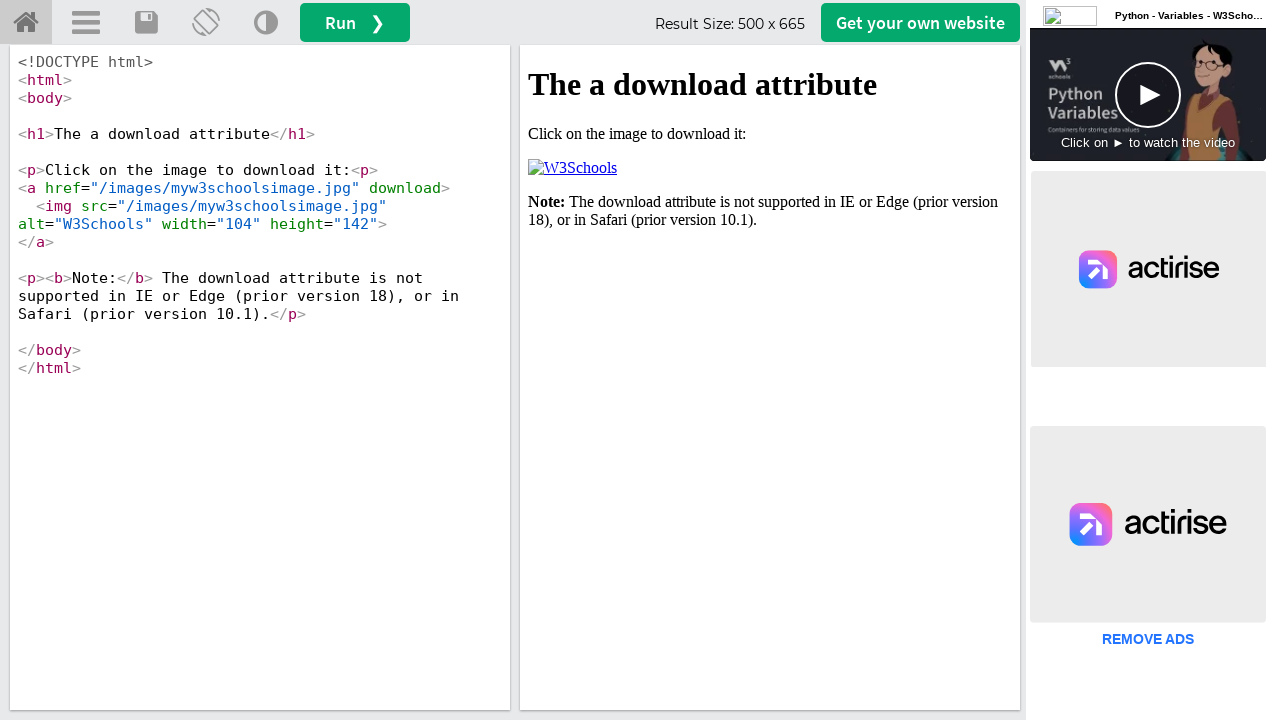

Waited for page to load (2000ms timeout)
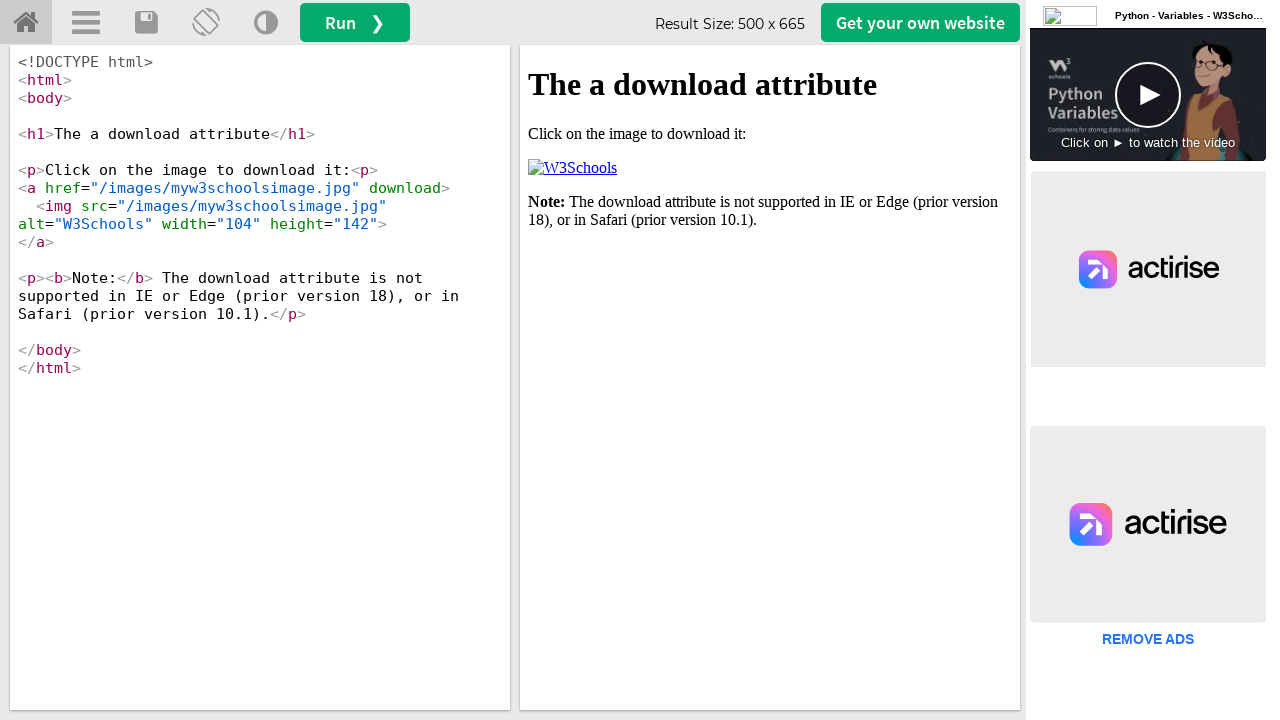

Located iframe with id 'iframeResult' containing the example result
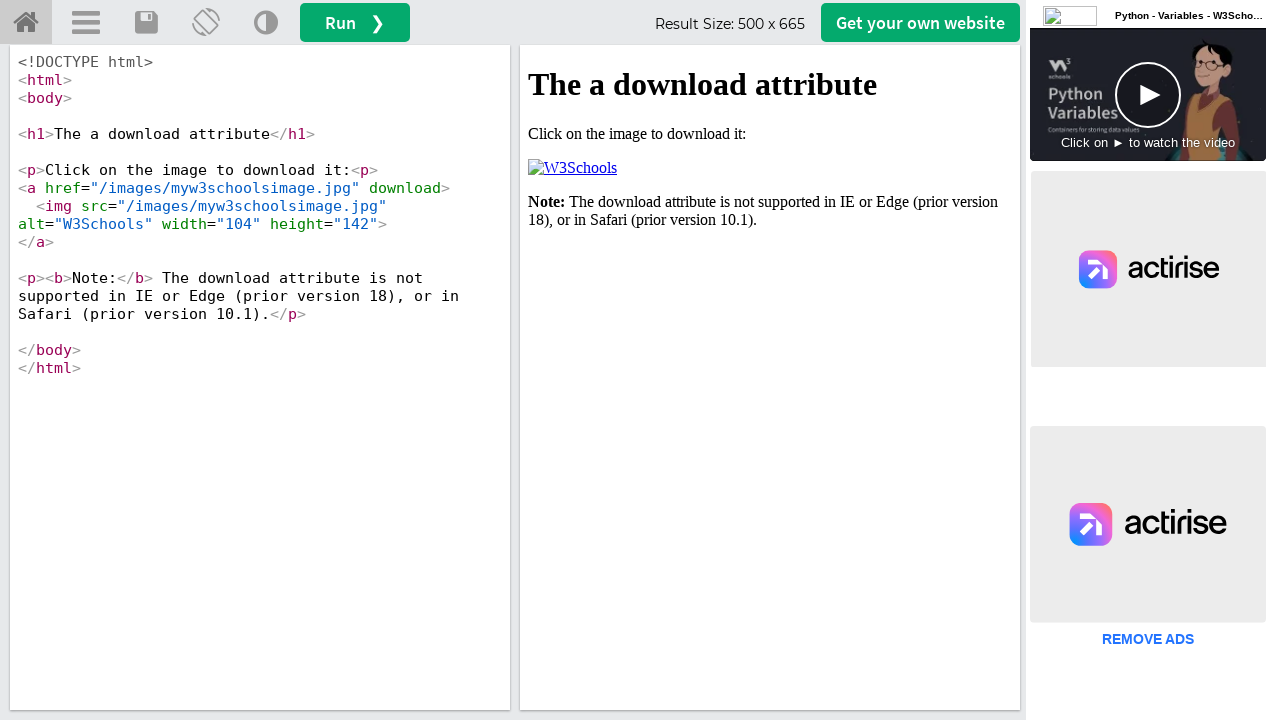

Clicked the download link within the iframe to verify HTML5 download attribute functionality at (572, 168) on #iframeResult >> internal:control=enter-frame >> xpath=//html/body/p[2]/a
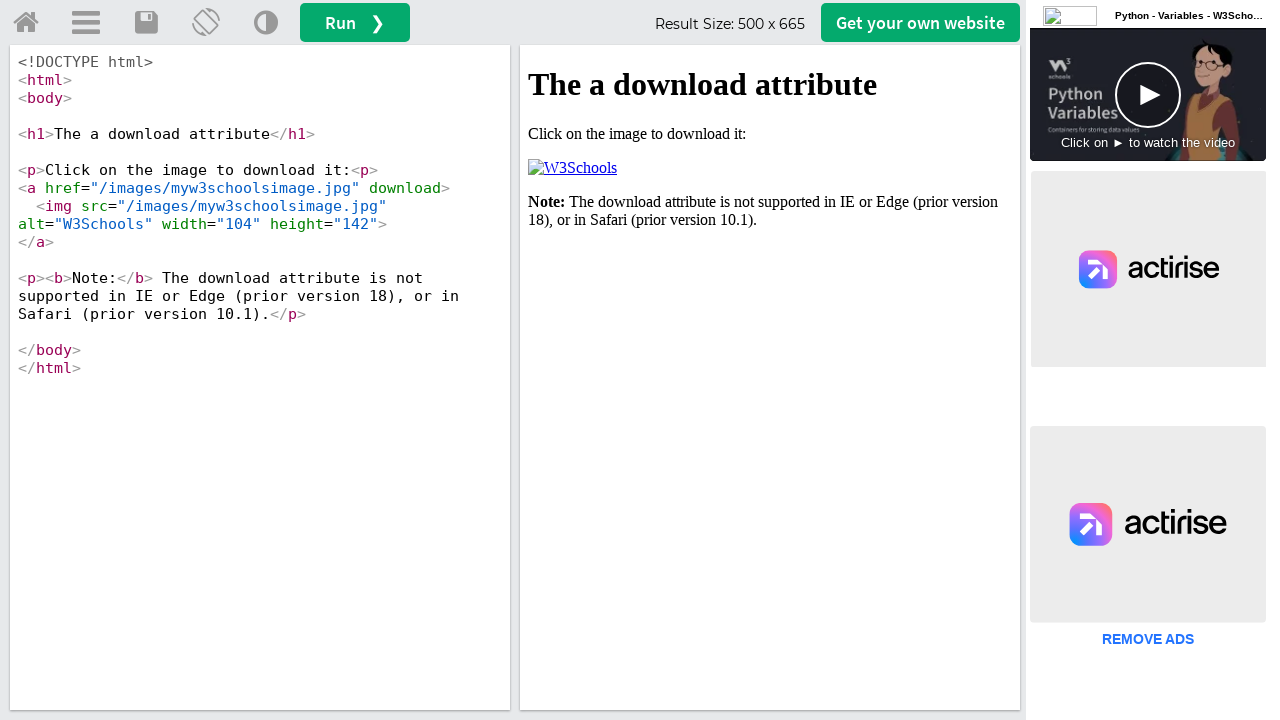

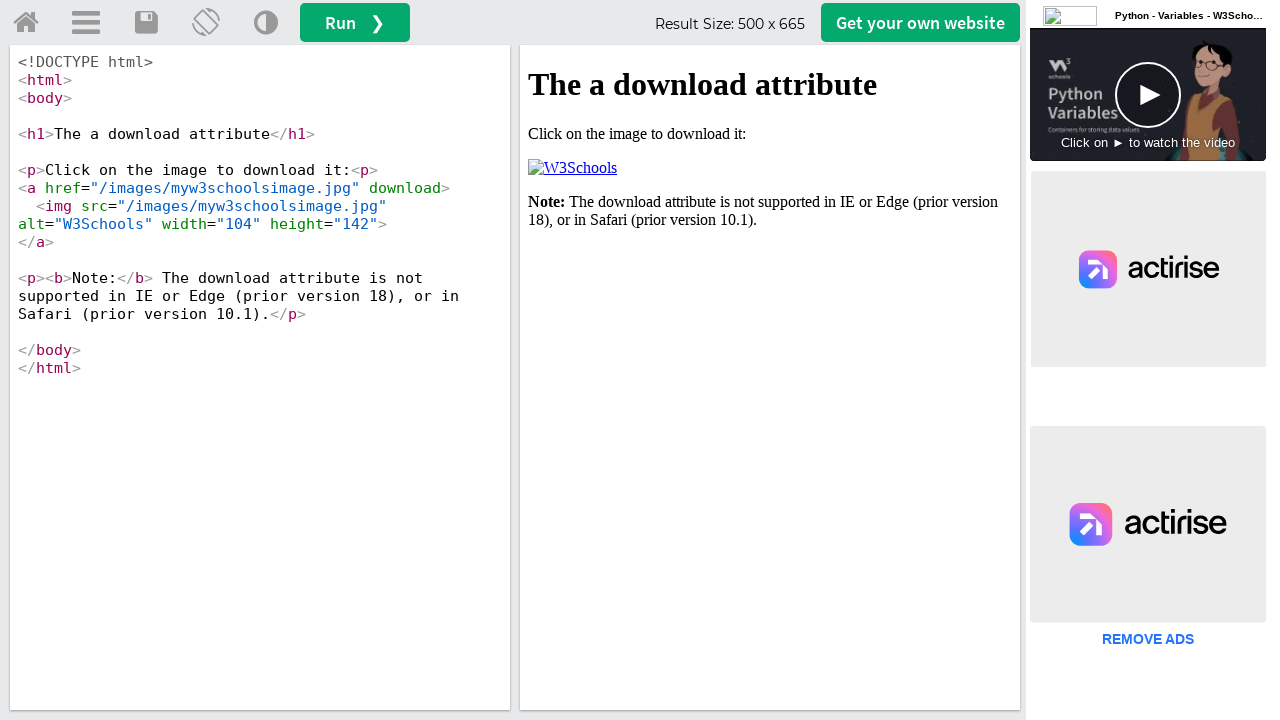